Tests checkbox functionality by locating two checkboxes and clicking them if they are not already selected, ensuring both checkboxes end up in a selected state.

Starting URL: https://the-internet.herokuapp.com/checkboxes

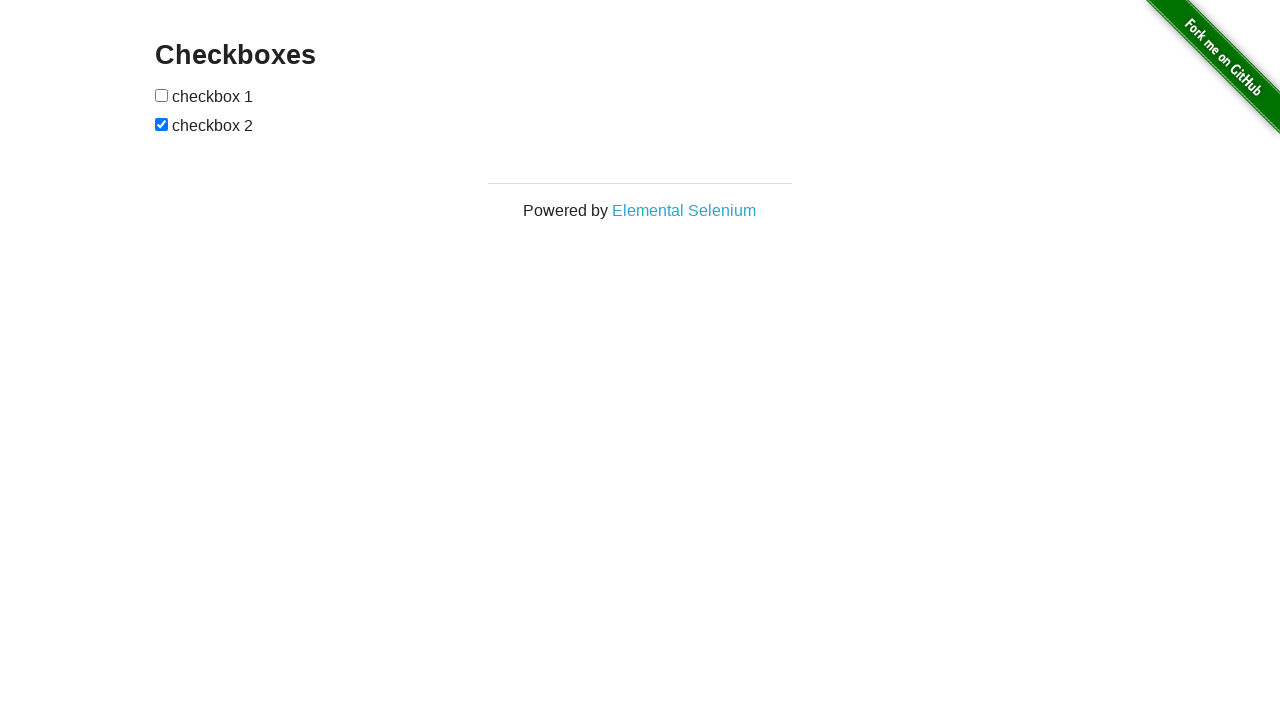

Located the first checkbox element
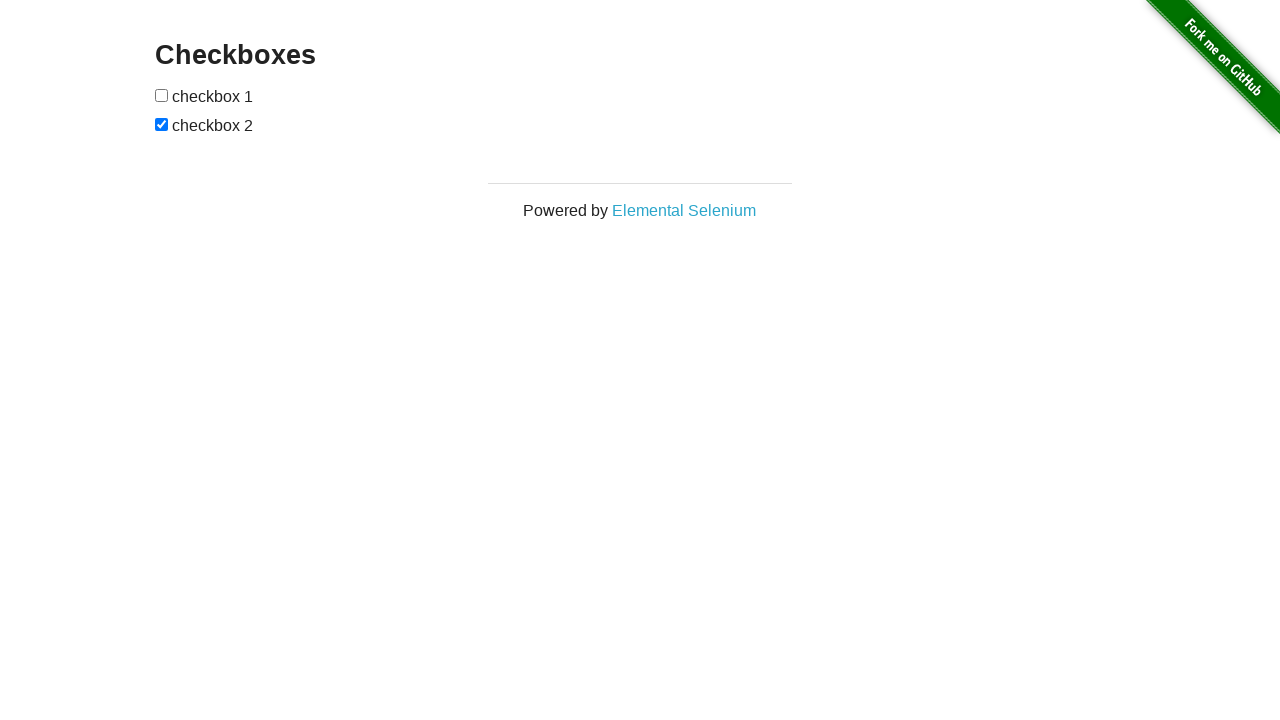

Located the second checkbox element
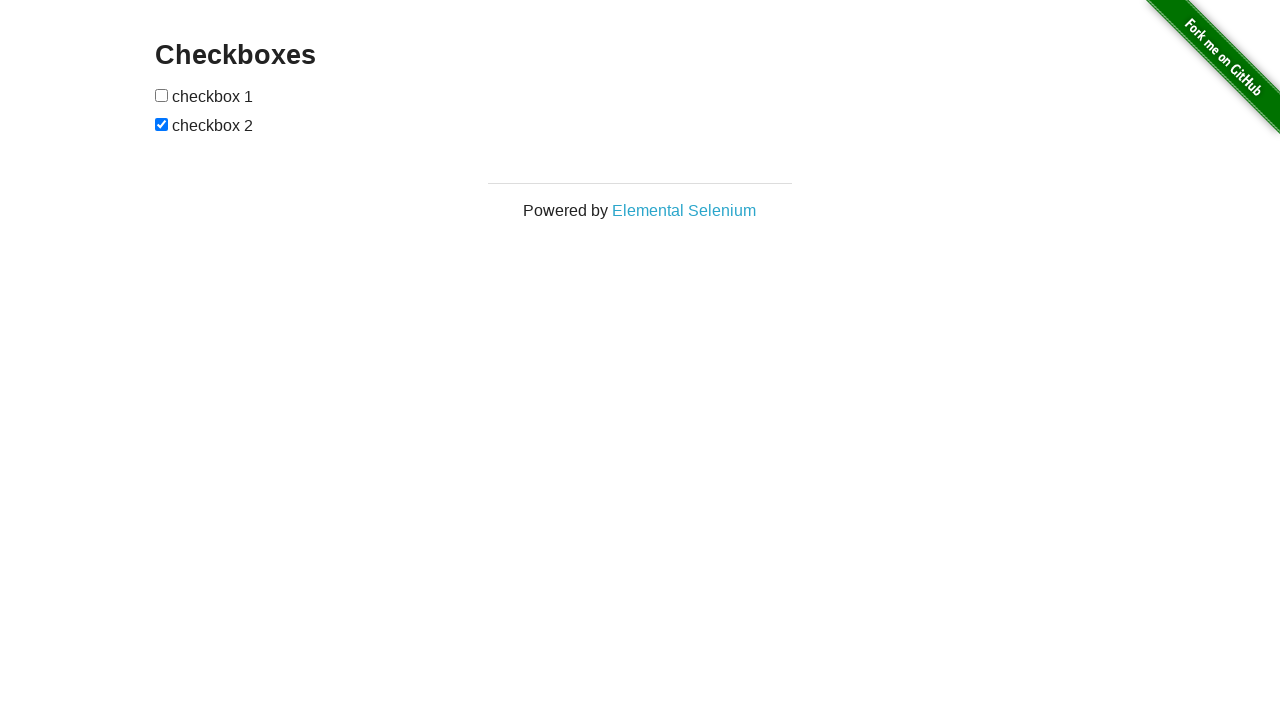

Checked first checkbox state
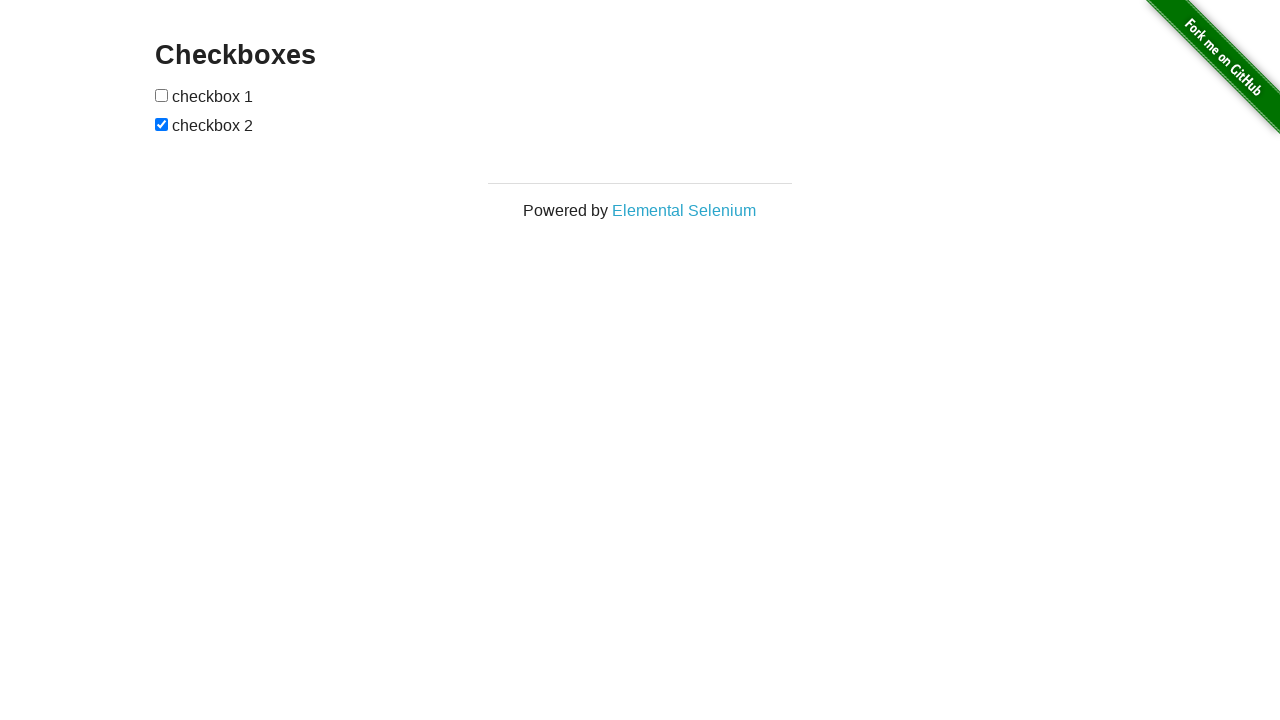

Clicked first checkbox to select it at (162, 95) on (//input[@type='checkbox'])[1]
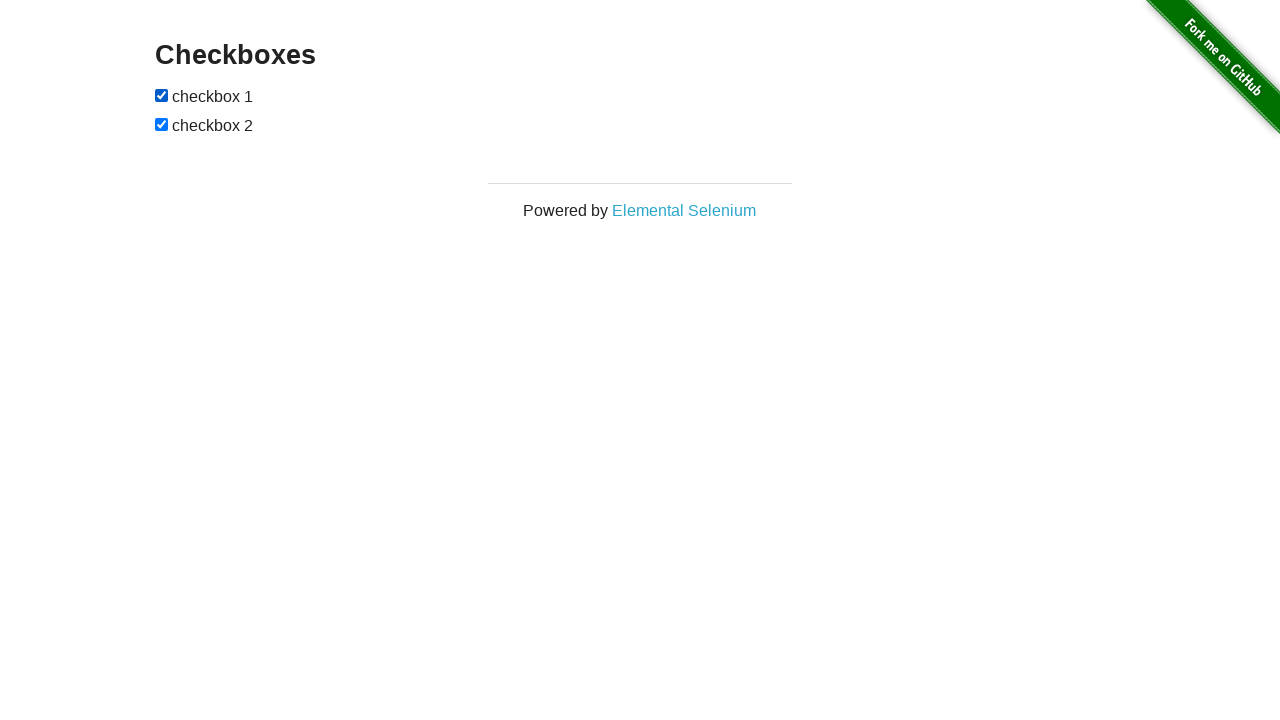

Second checkbox was already selected
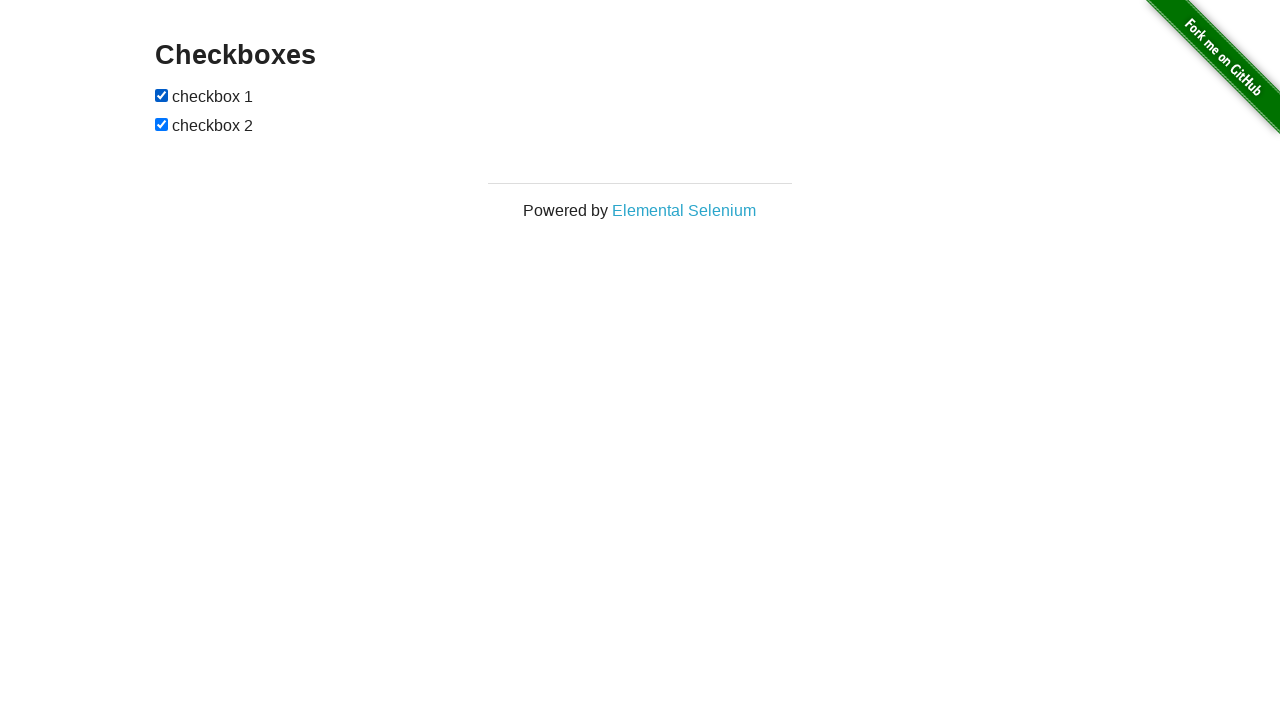

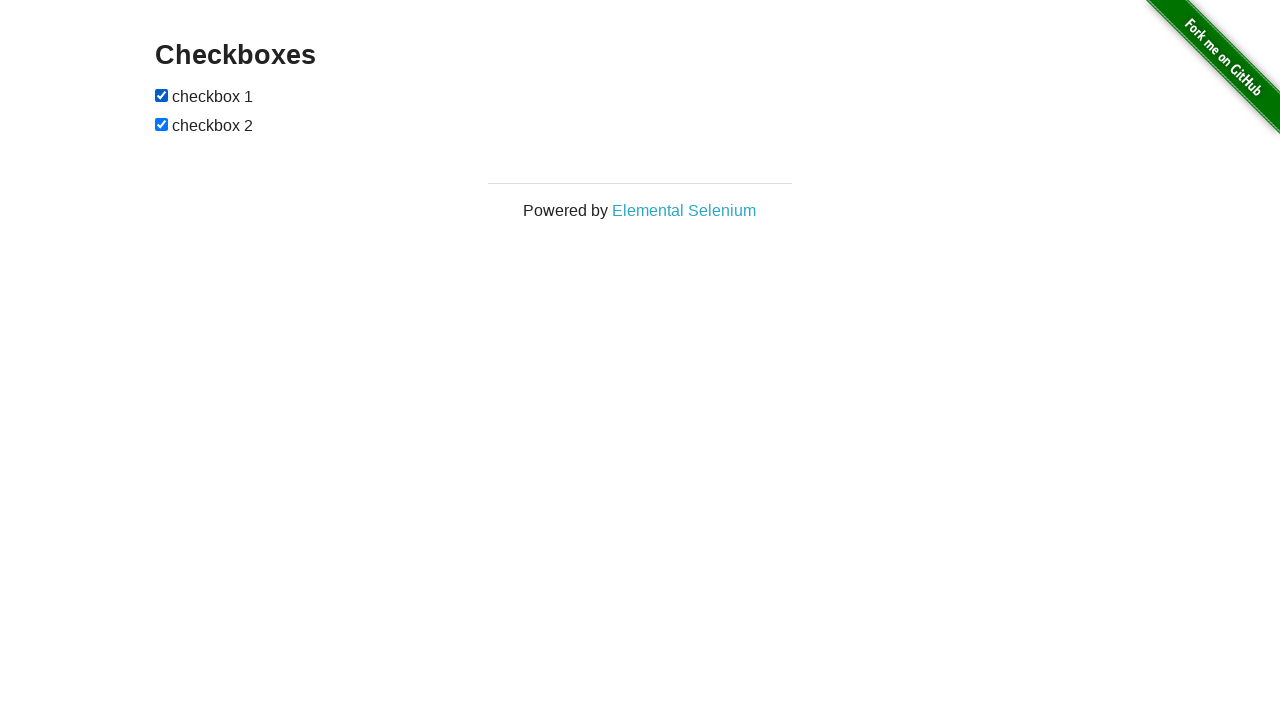